Tests JavaScript prompt alert functionality by clicking to trigger an alert with a textbox, entering text into the prompt, and accepting it.

Starting URL: https://demo.automationtesting.in/Alerts.html

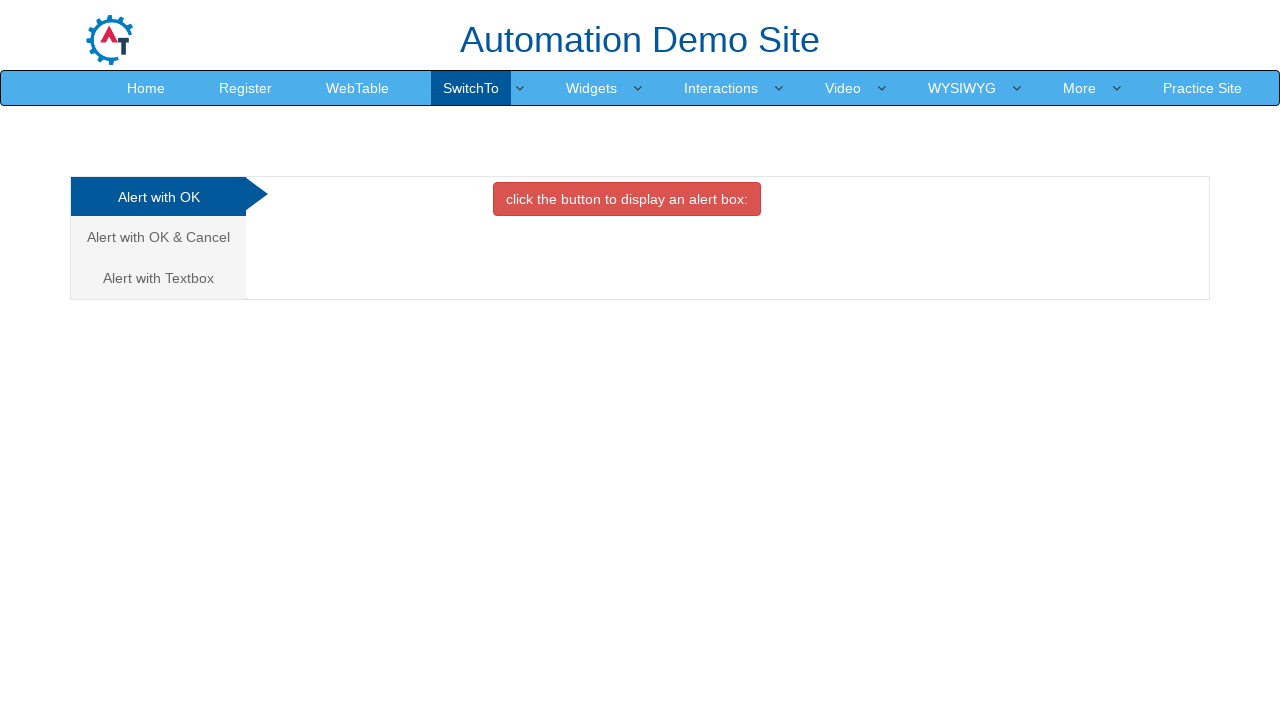

Clicked on 'Alert with Textbox' tab at (158, 278) on xpath=//a[text()='Alert with Textbox ']
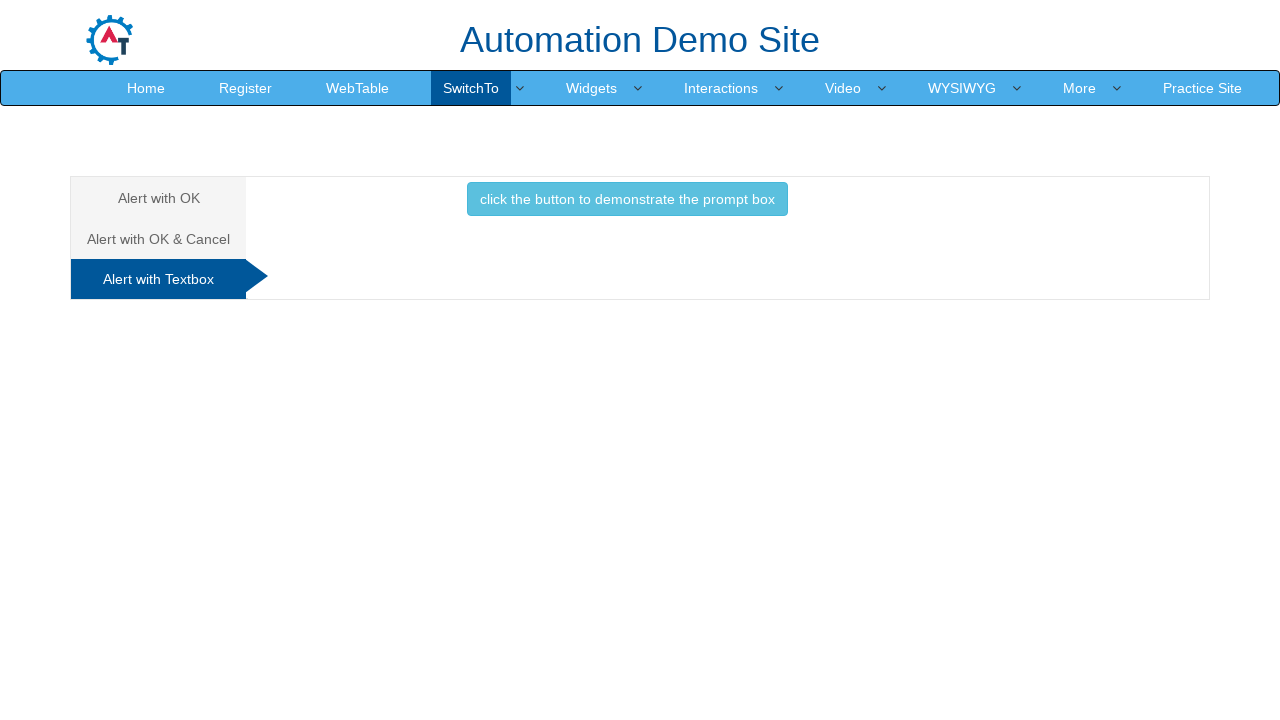

Set up dialog handler to accept prompt with text 'nagaaaaaa'
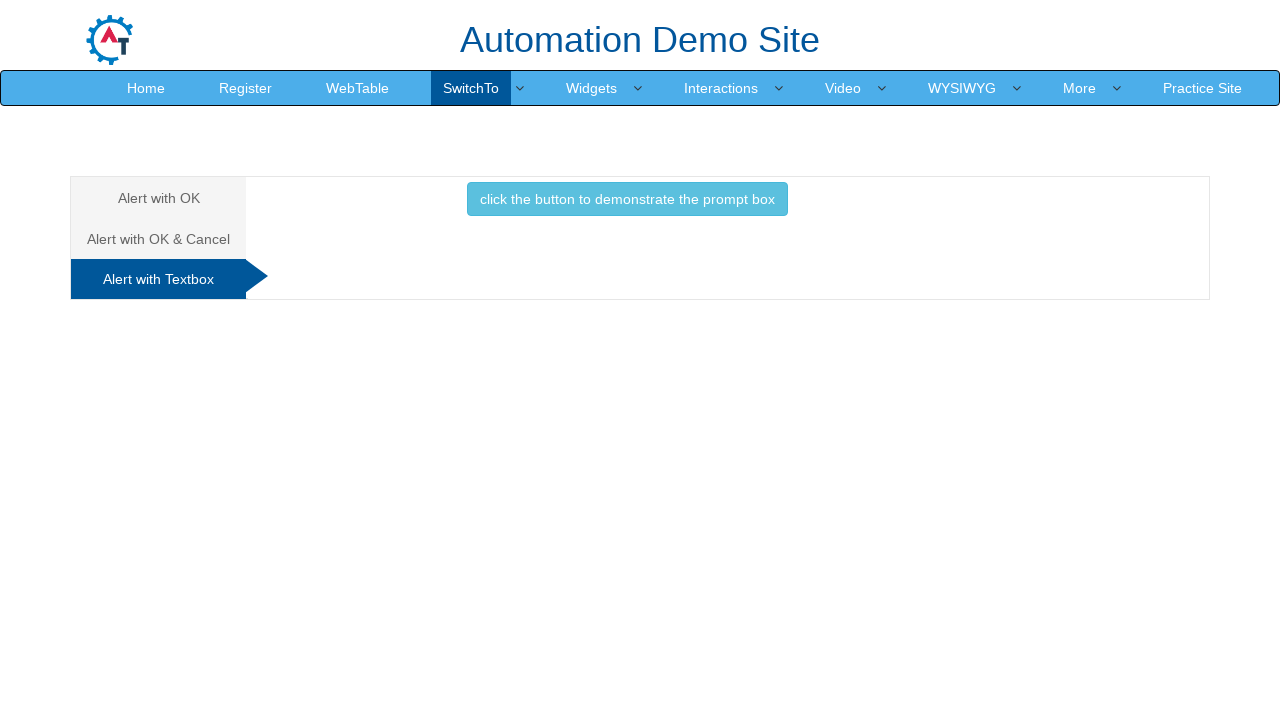

Clicked button to trigger JavaScript prompt alert at (627, 199) on button.btn-info
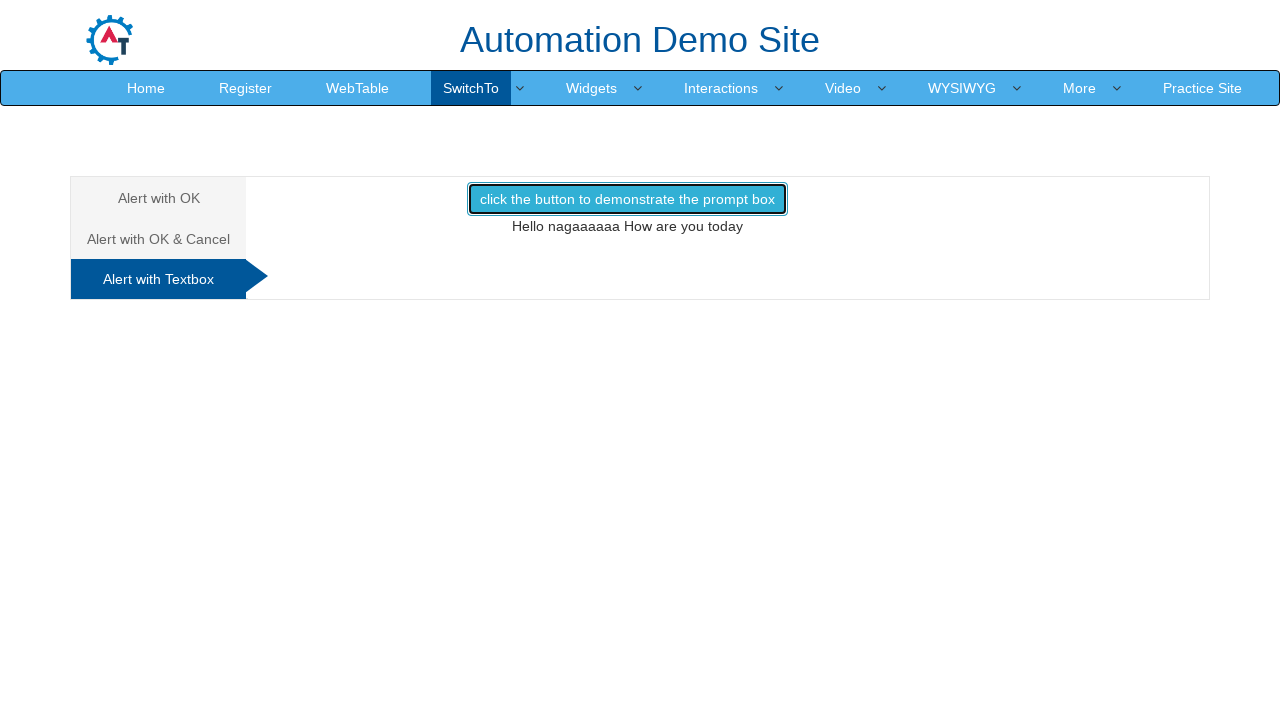

Waited 500ms for dialog interaction to complete
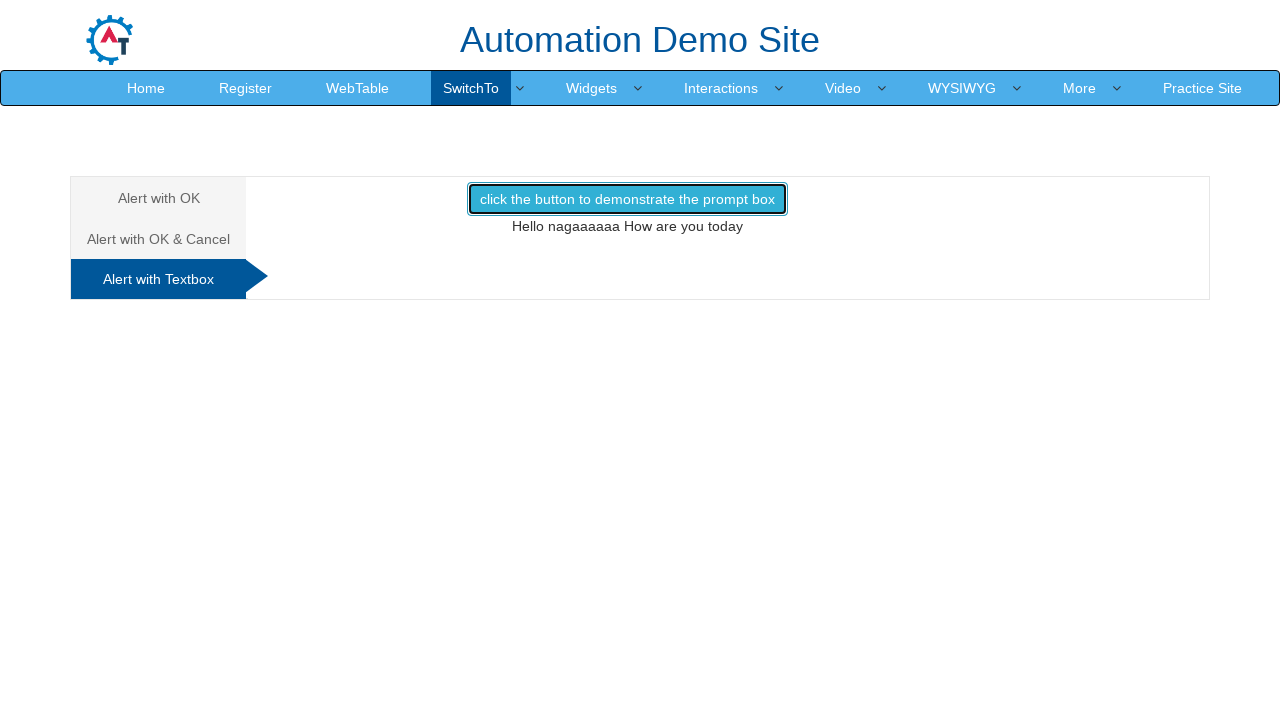

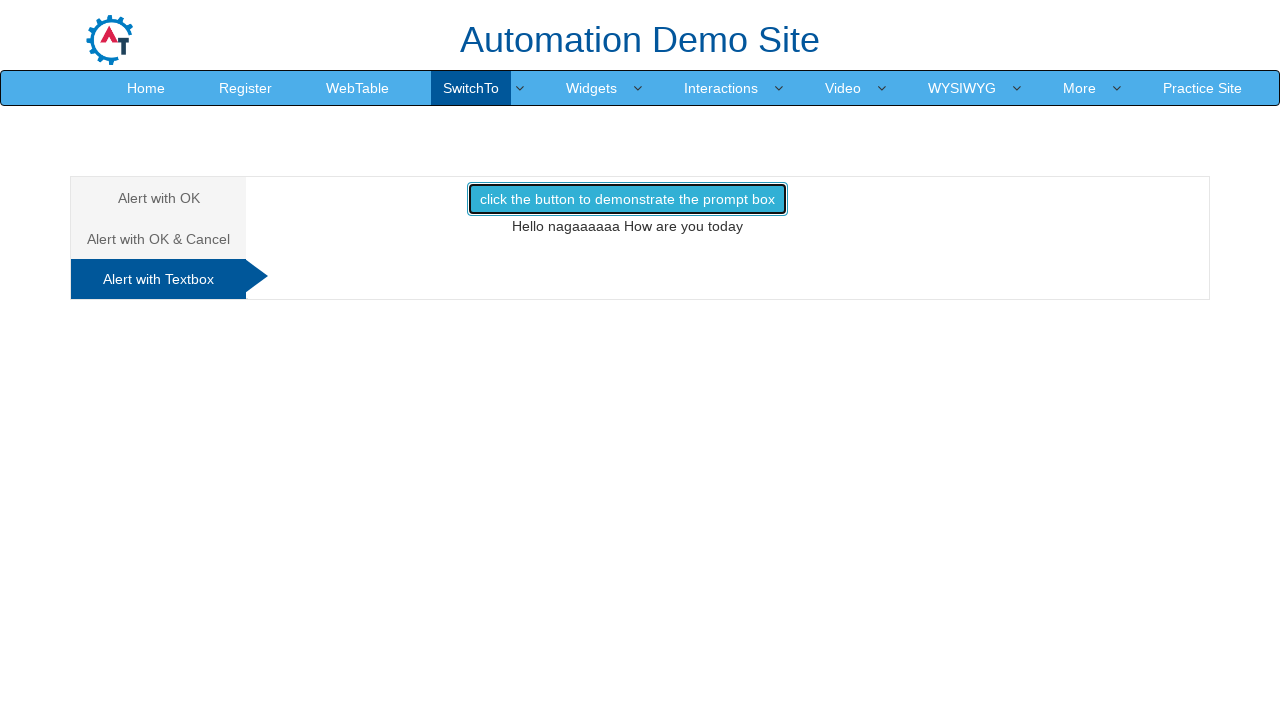